Tests the shop page sorting functionality by navigating to the Shop section and selecting to sort products by popularity

Starting URL: http://practice.automationtesting.in/

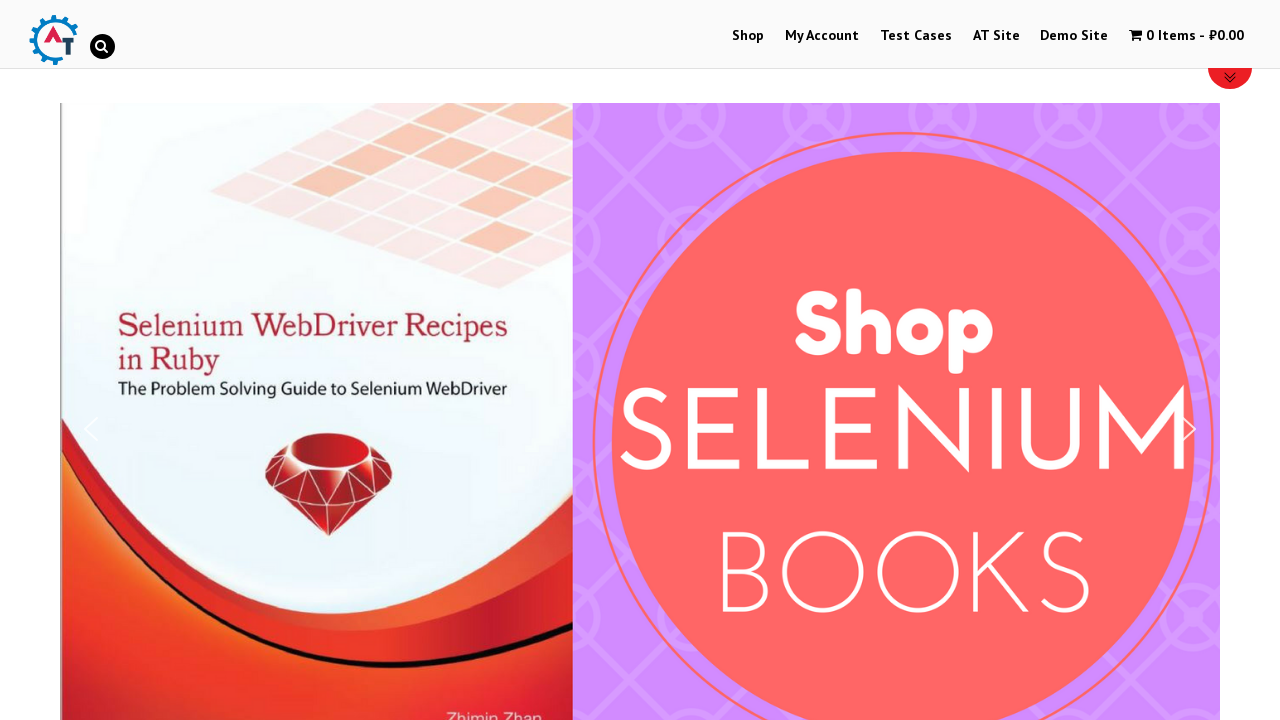

Clicked on Shop link to navigate to shop page at (748, 36) on text=Shop
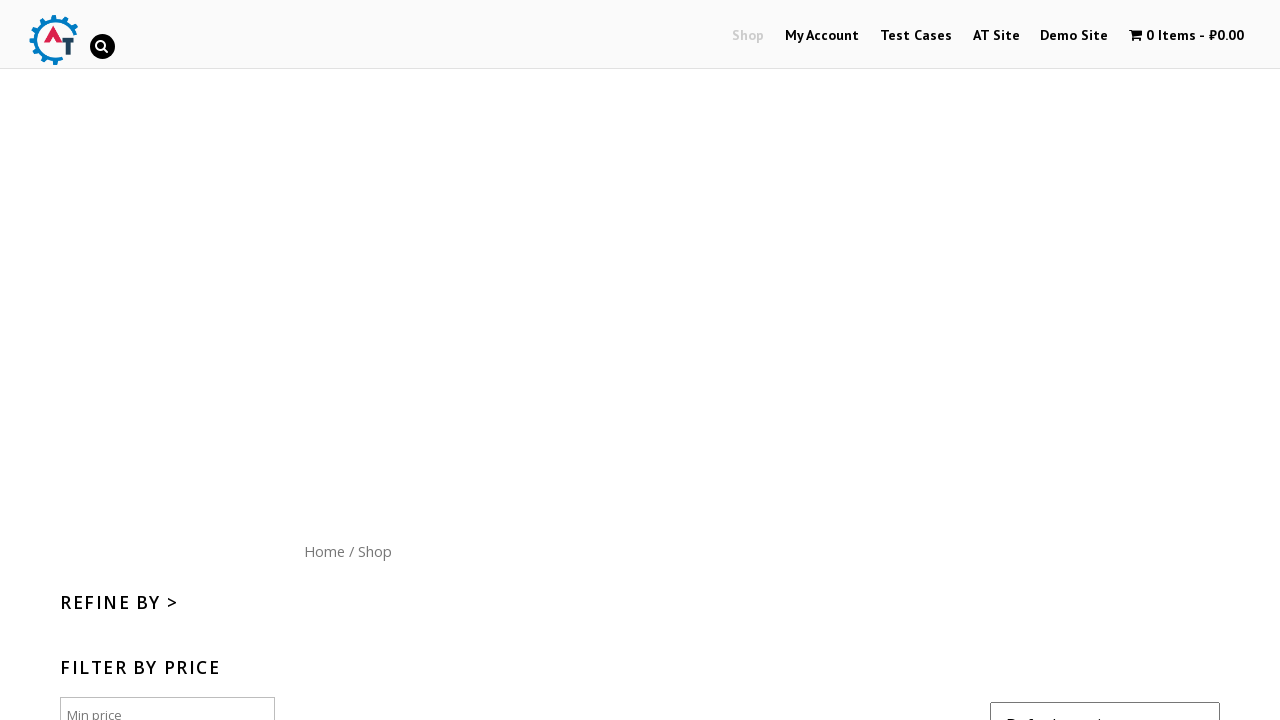

Sorting dropdown selector is available
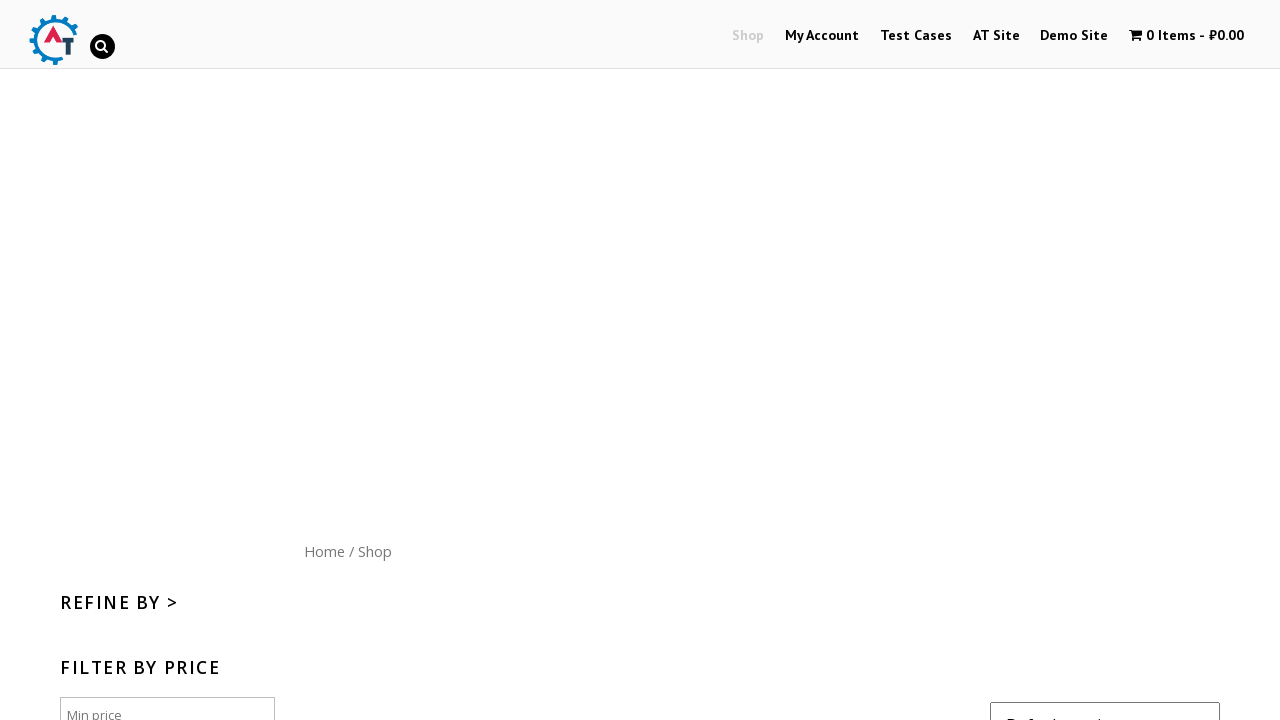

Selected 'popularity' option from the sorting dropdown on form select
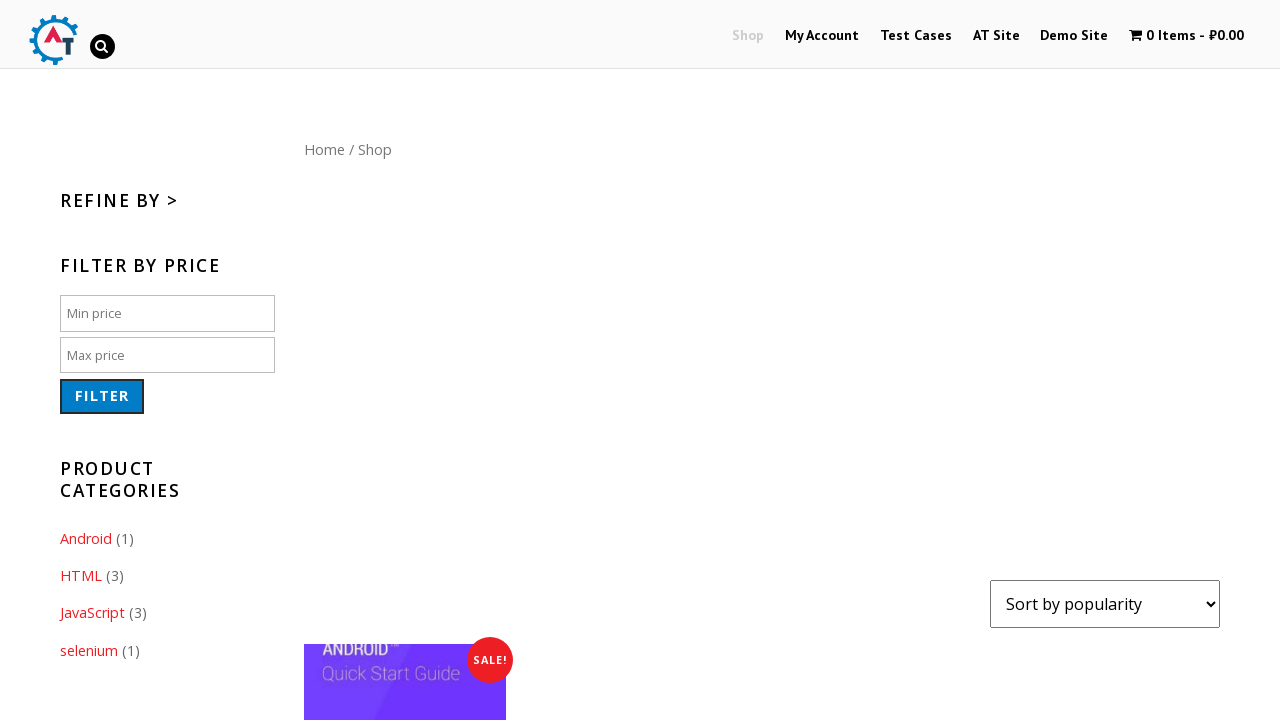

Products reloaded with popularity sorting applied
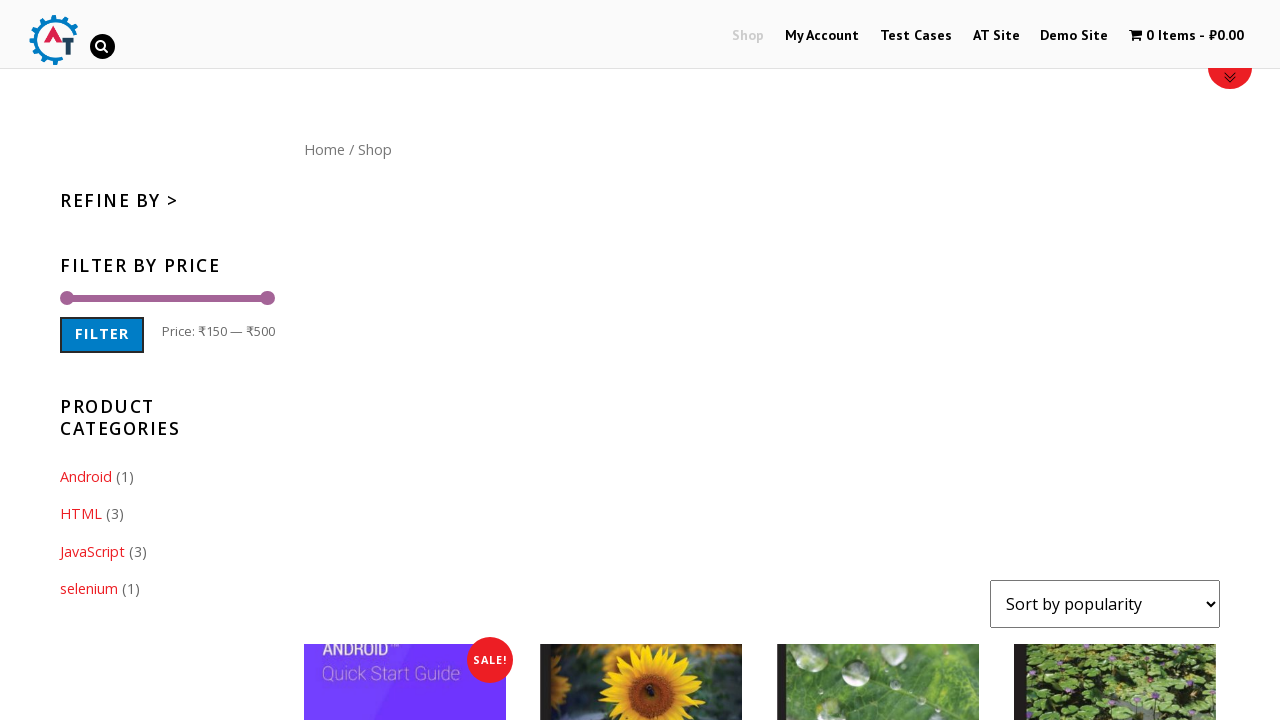

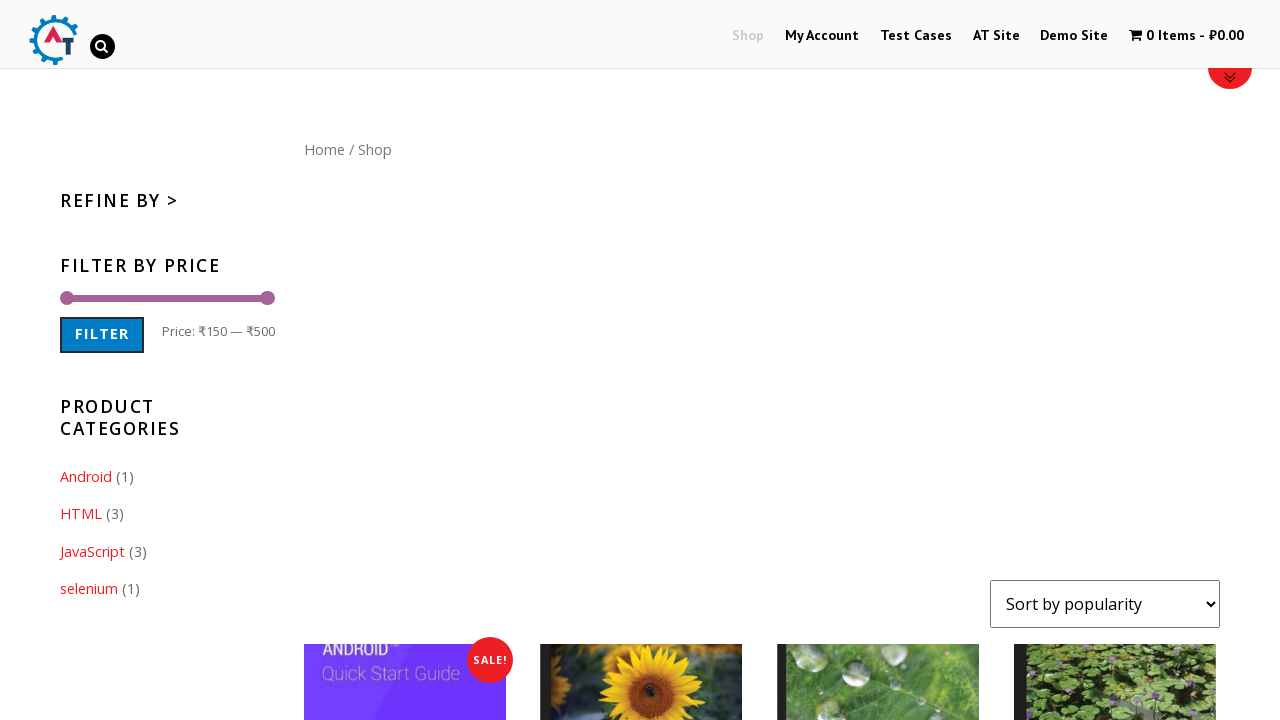